Tests dropdown selection functionality by navigating to a dropdown page and selecting options using different methods (by index, value, and visible text)

Starting URL: https://the-internet.herokuapp.com/

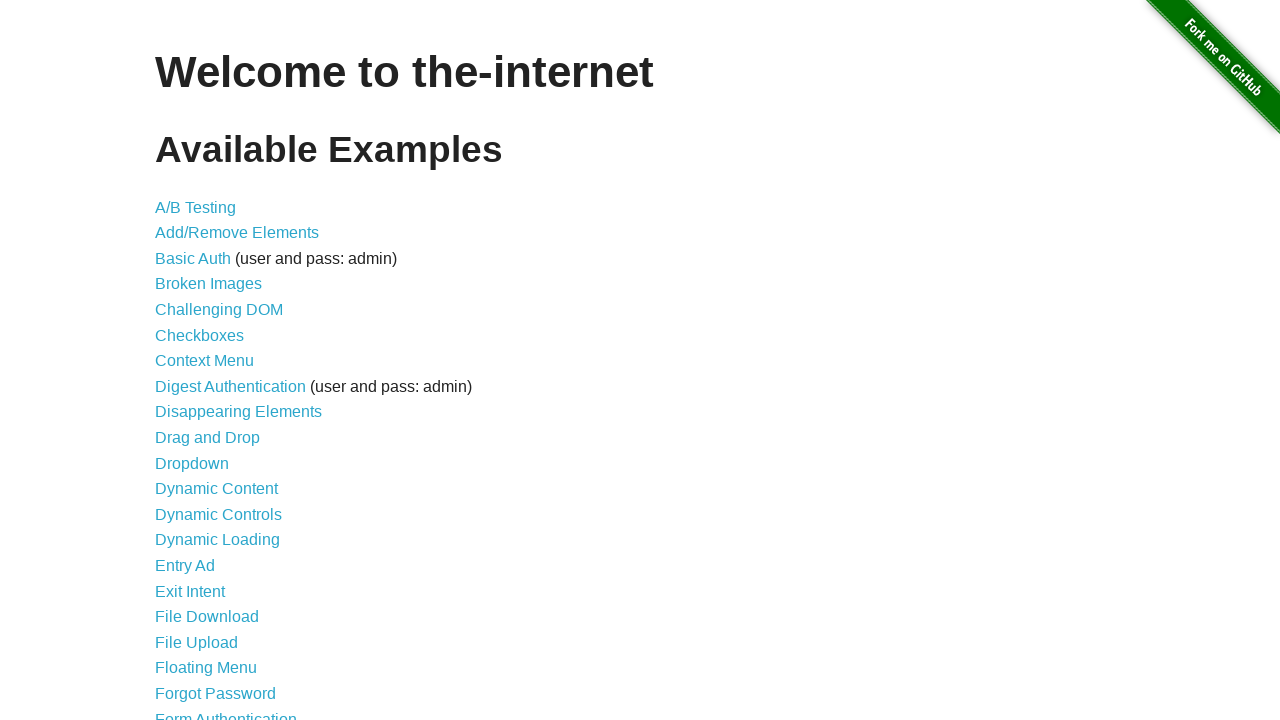

Clicked on the Dropdown link at (192, 463) on a:has-text('Dropdown')
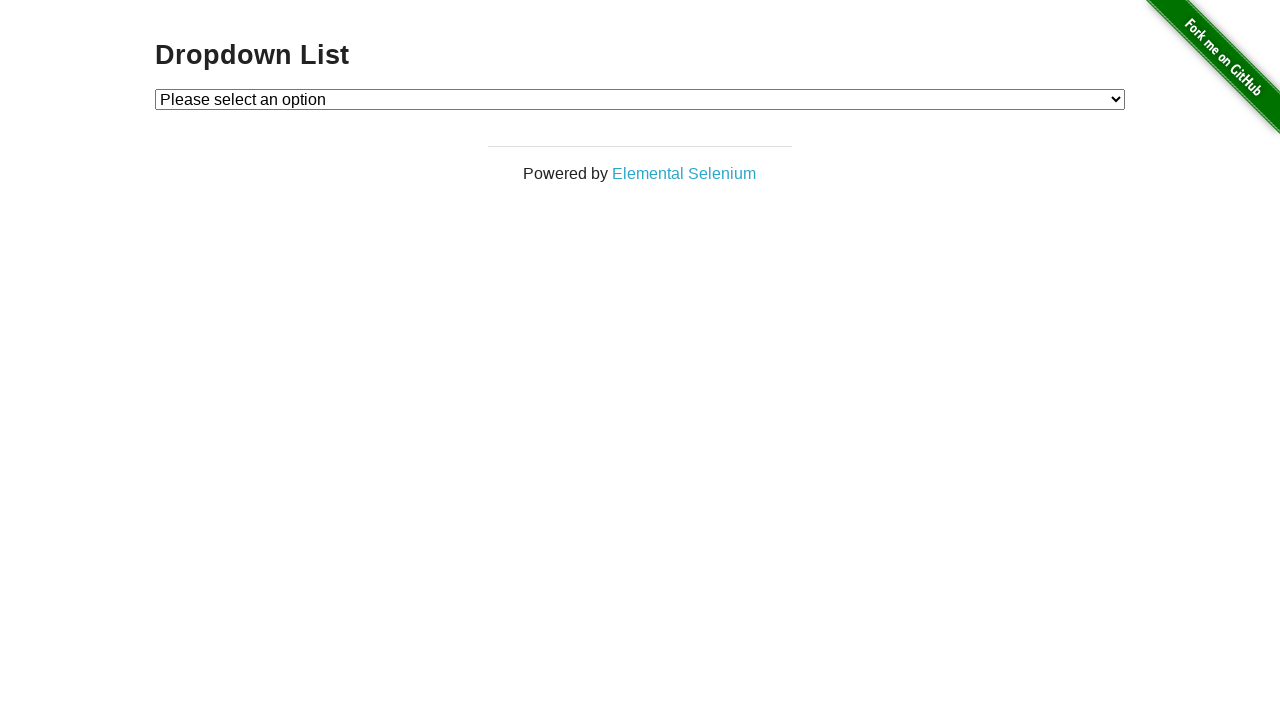

Dropdown element loaded and is visible
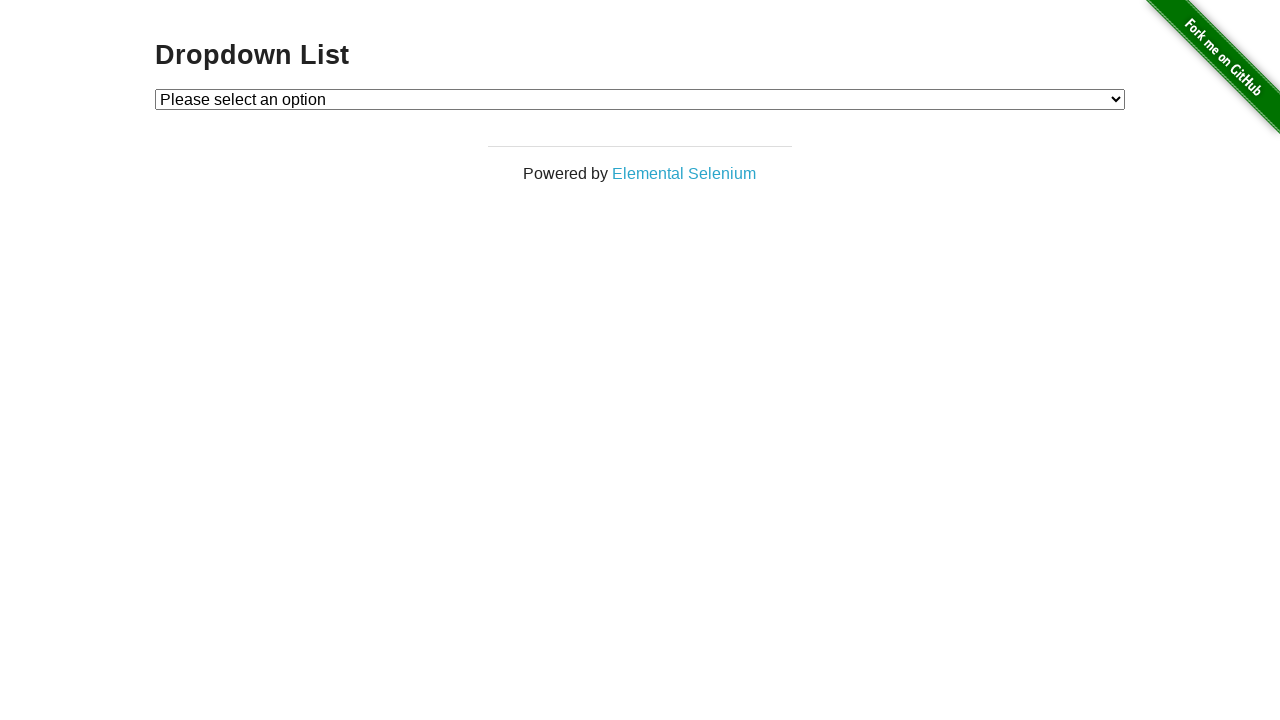

Selected Option 1 by index on #dropdown
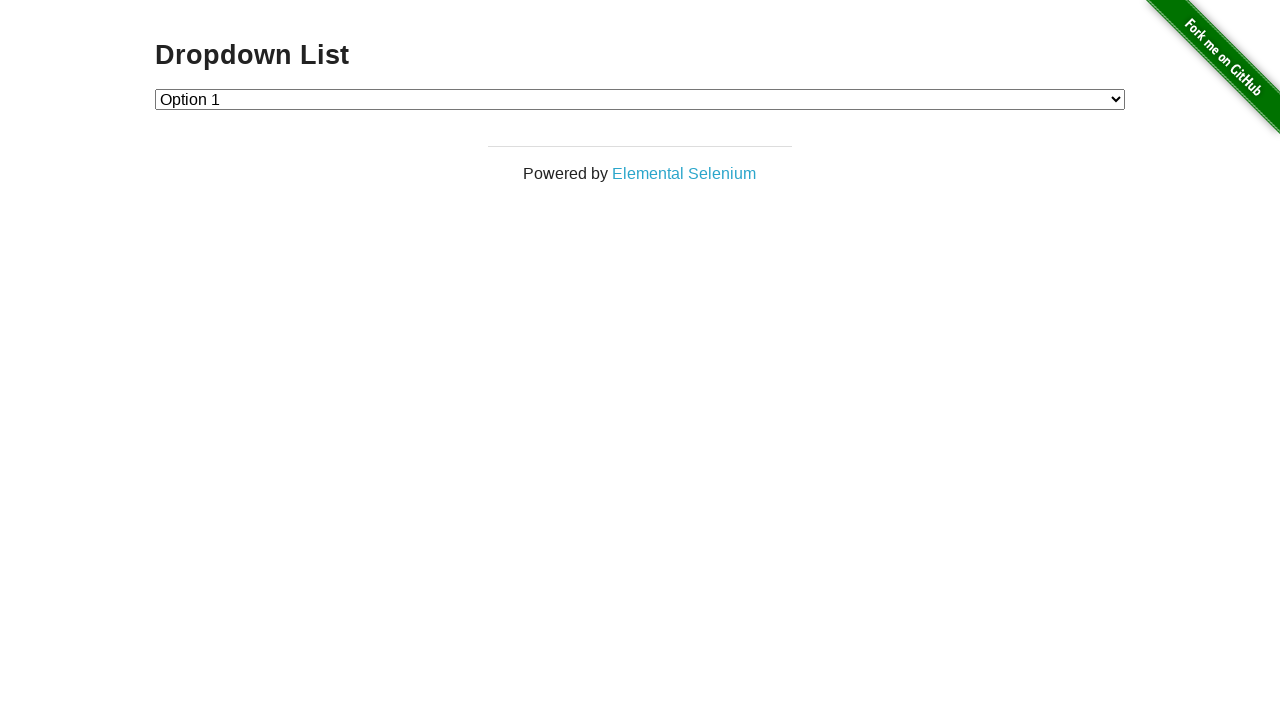

Selected Option 2 by value on #dropdown
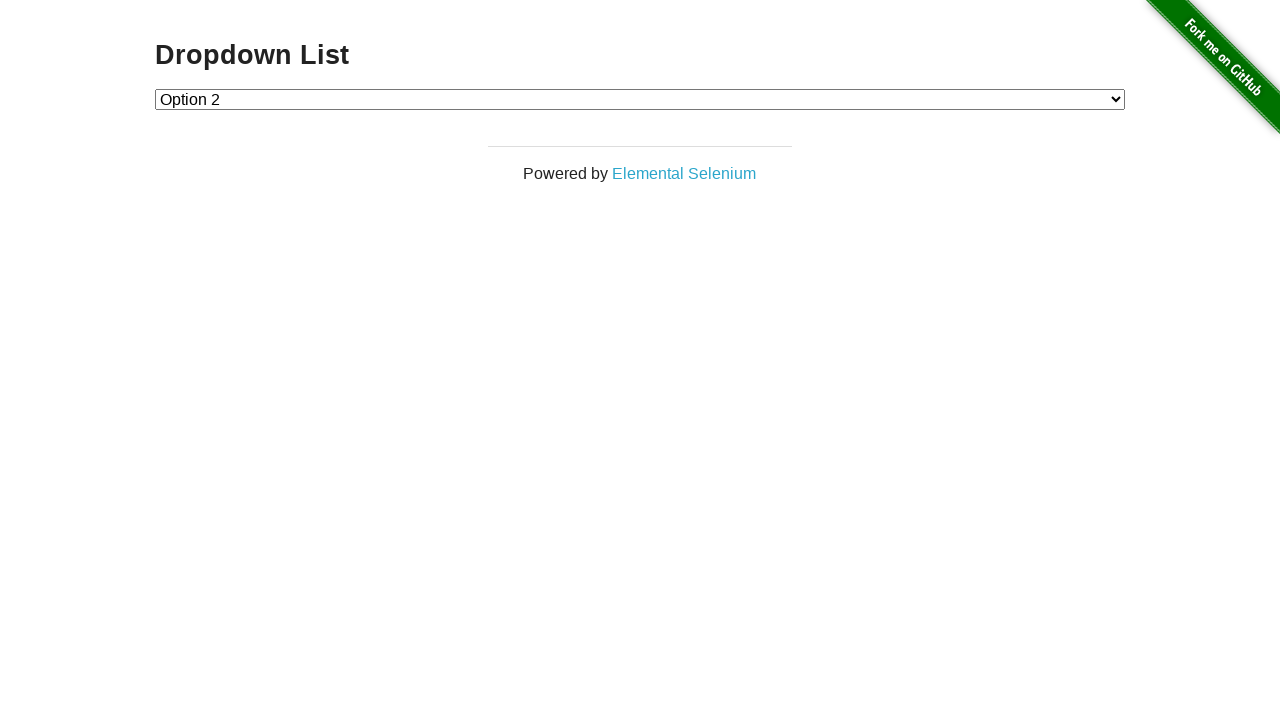

Selected Option 1 by visible text on #dropdown
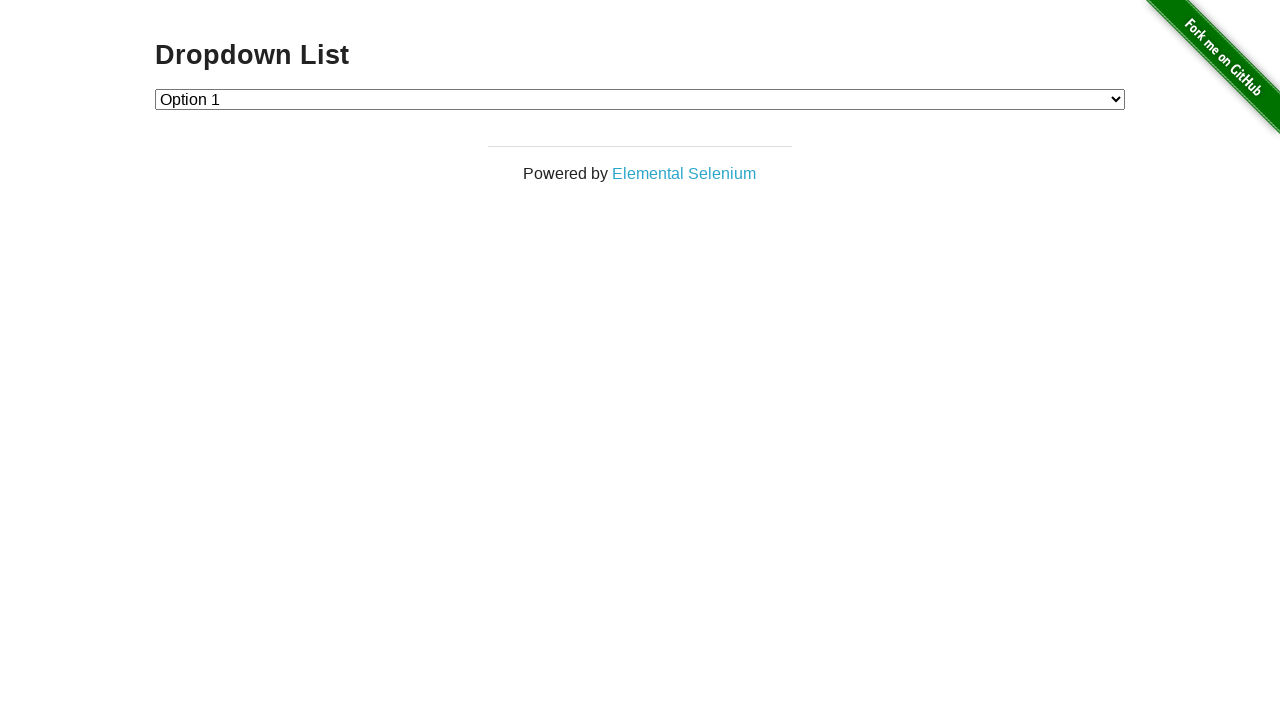

Retrieved all dropdown options
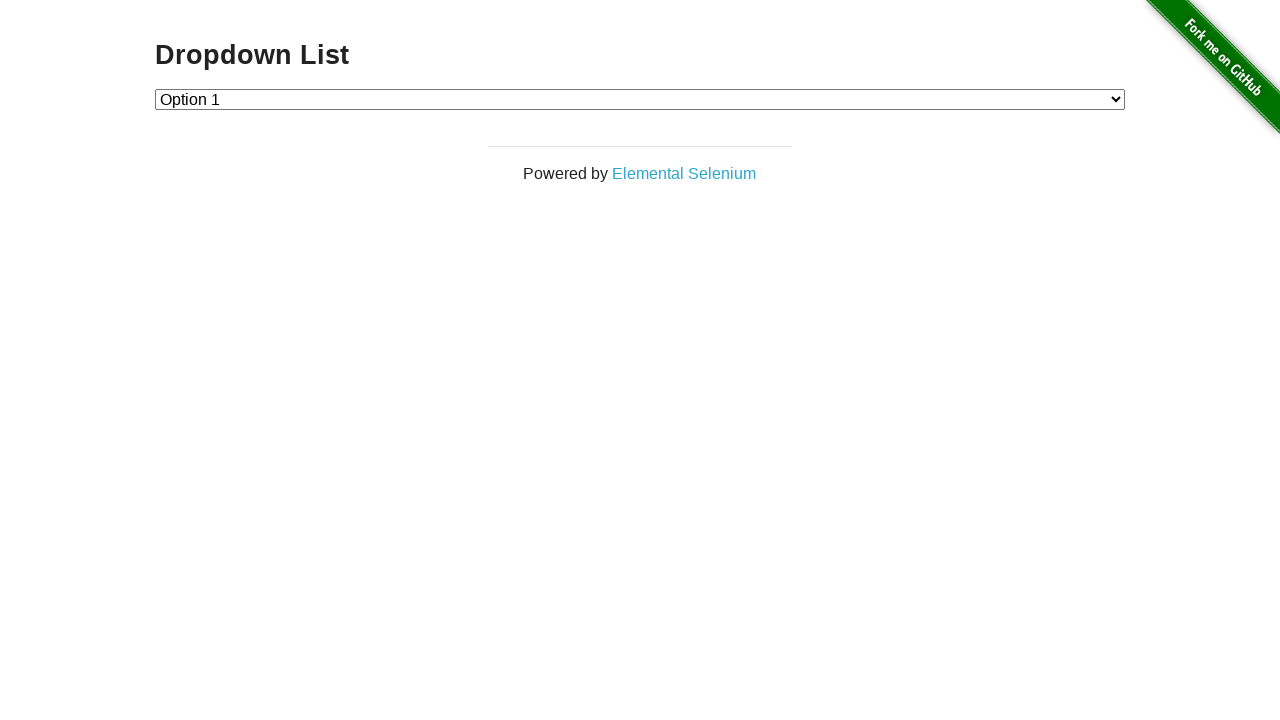

Printed all dropdown option texts
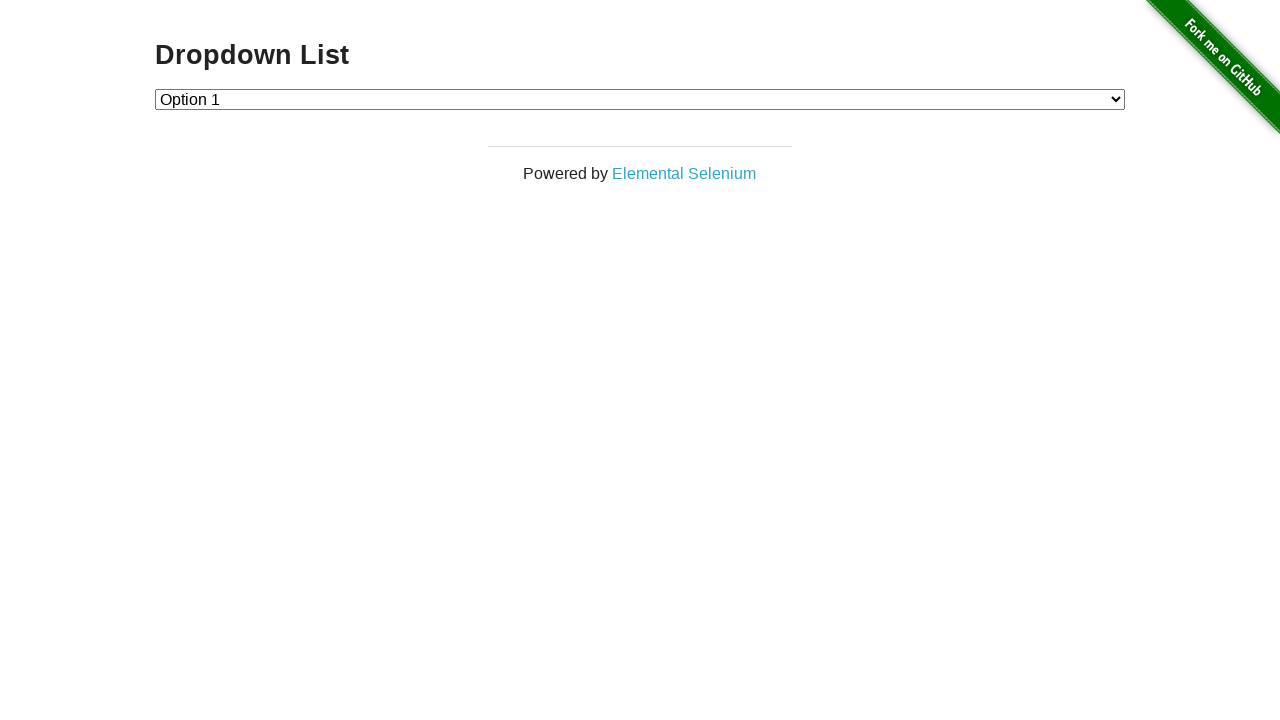

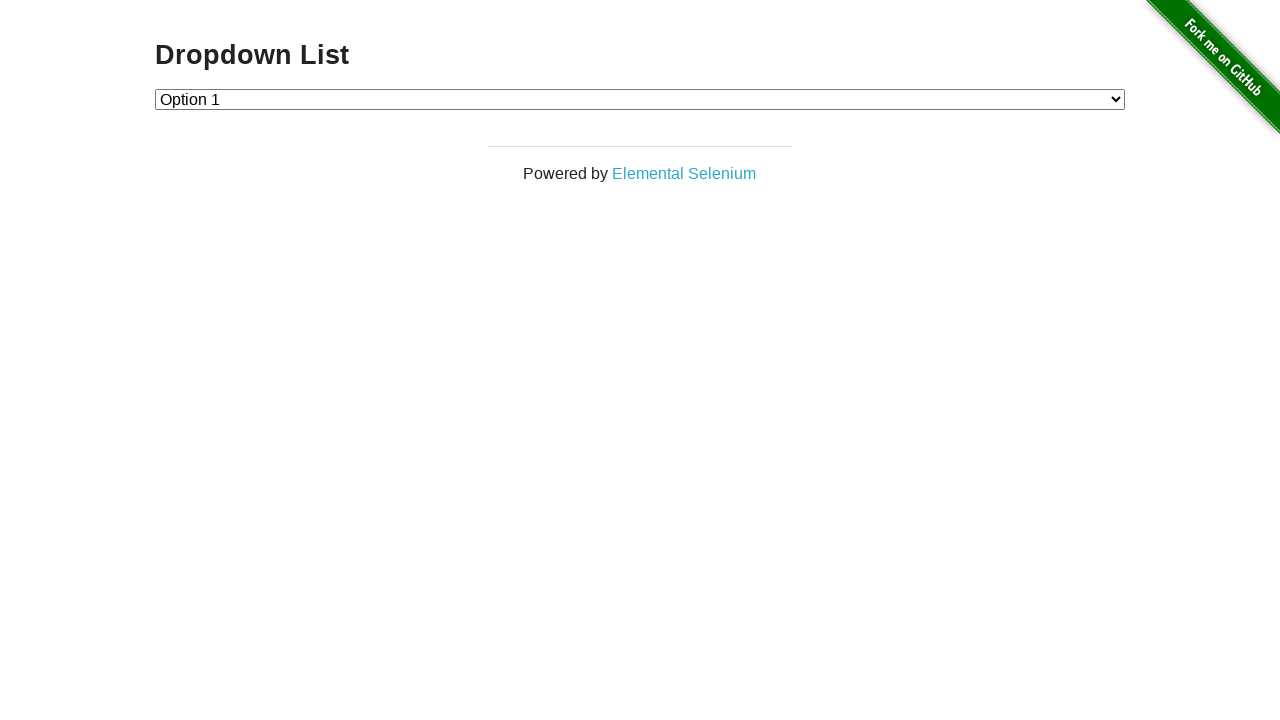